Tests handling multiple browser tabs/windows by clicking links that open Google, Facebook, and Tiki in new tabs, switching between tabs, and closing them

Starting URL: https://automationfc.github.io/basic-form/index.html

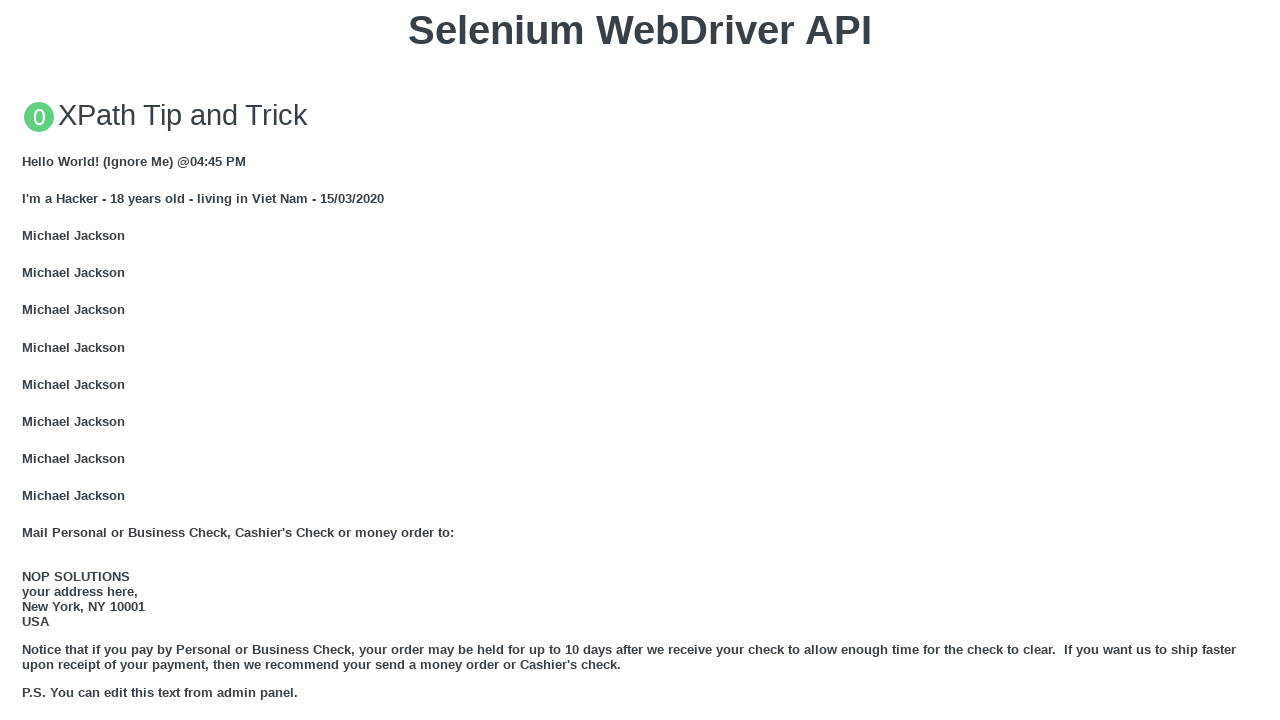

Clicked GOOGLE link and opened new tab at (56, 360) on xpath=//a[text()='GOOGLE']
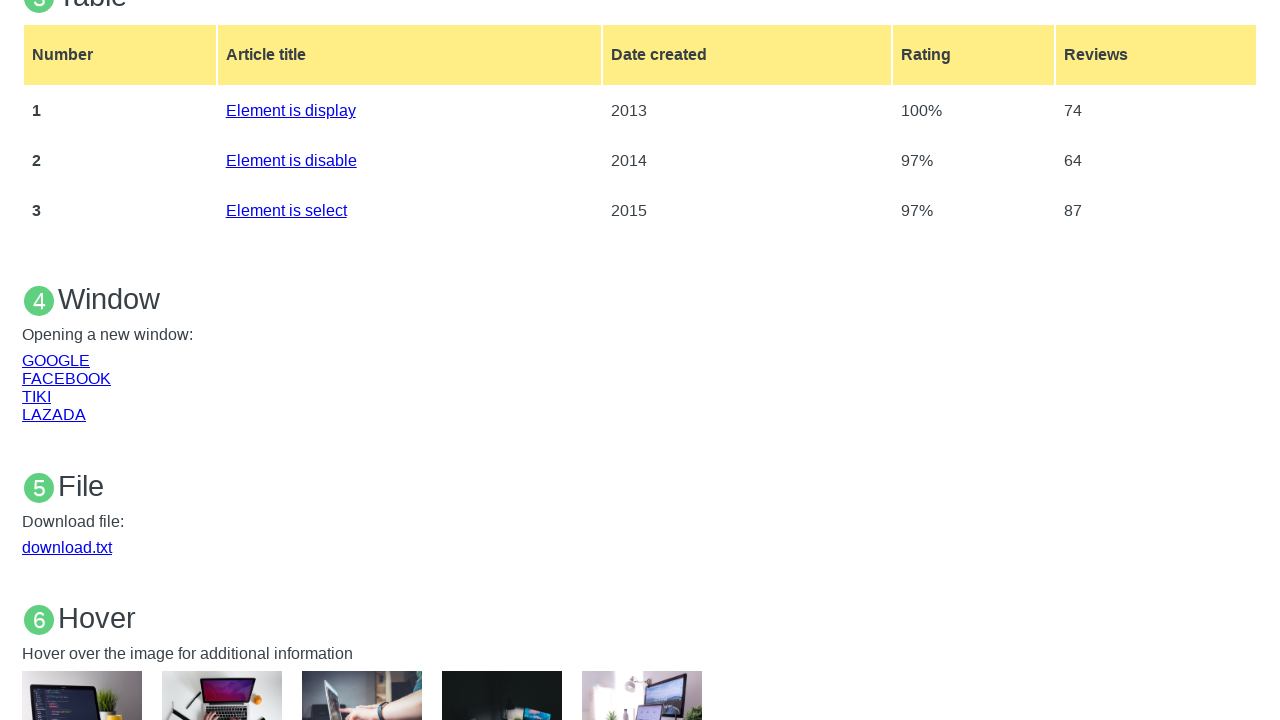

Google page loaded in new tab
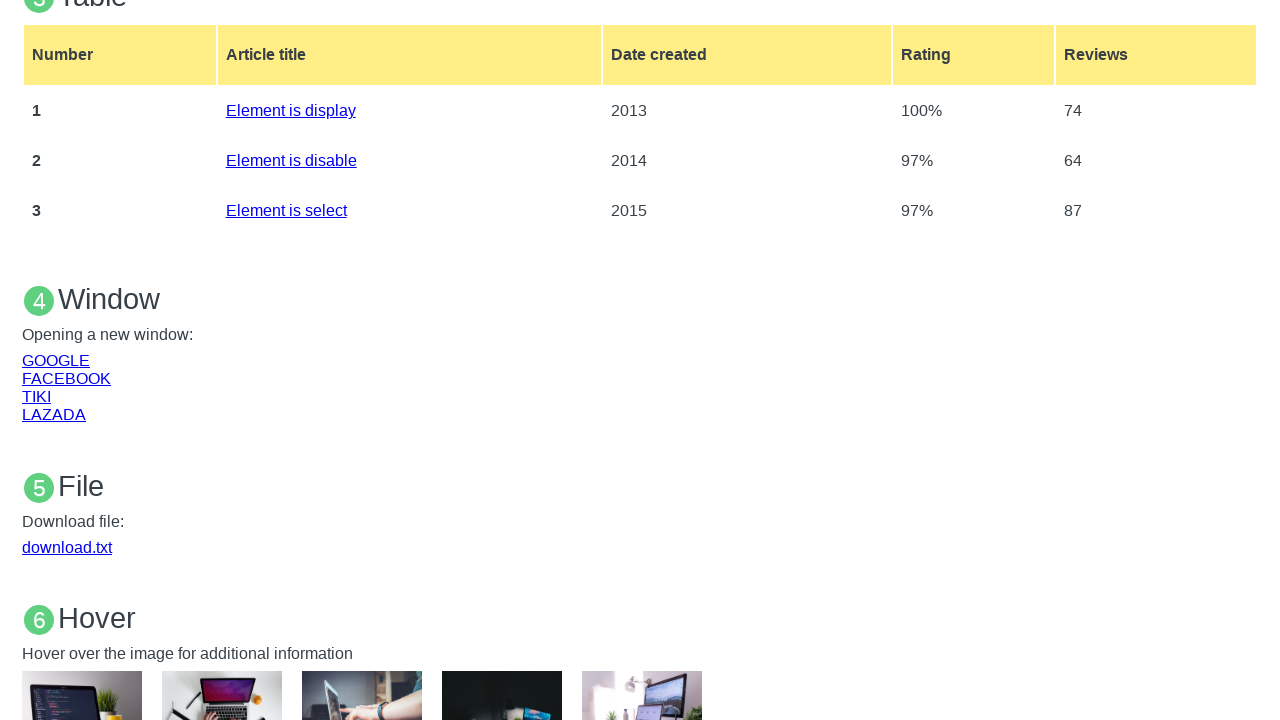

Closed Google tab and switched back to original tab
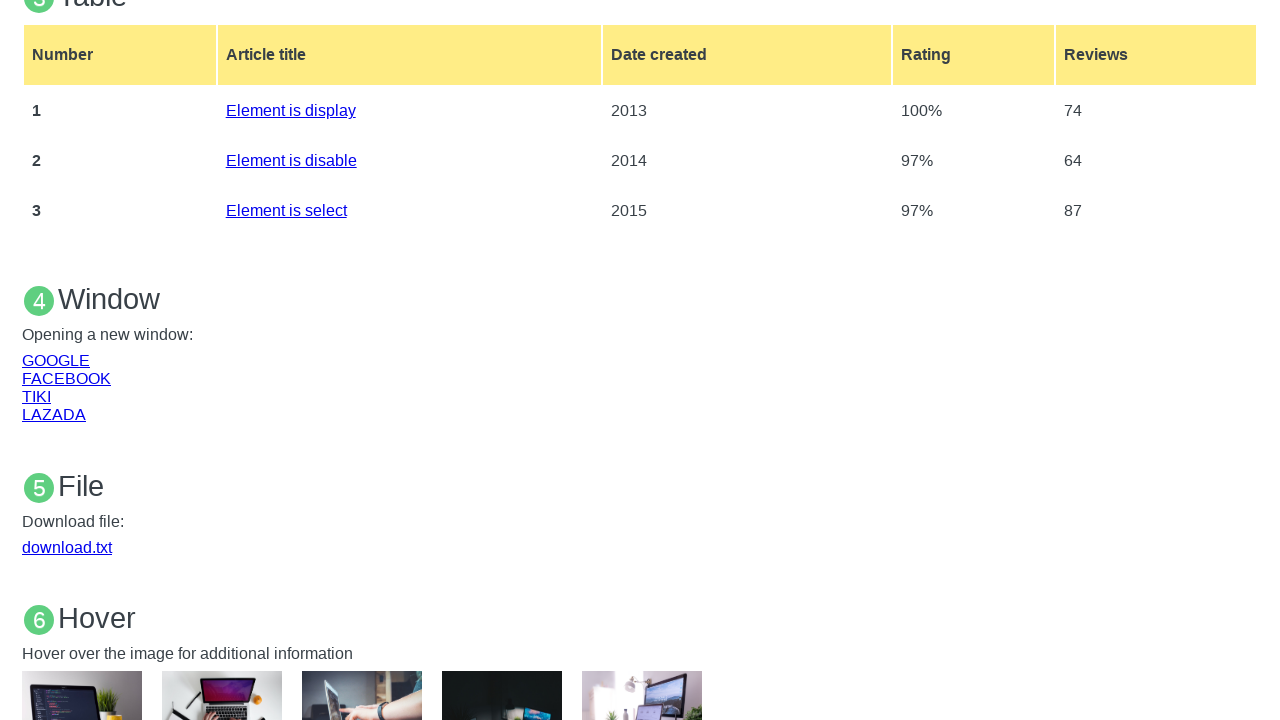

Clicked FACEBOOK link and opened new tab at (66, 378) on xpath=//a[text()='FACEBOOK']
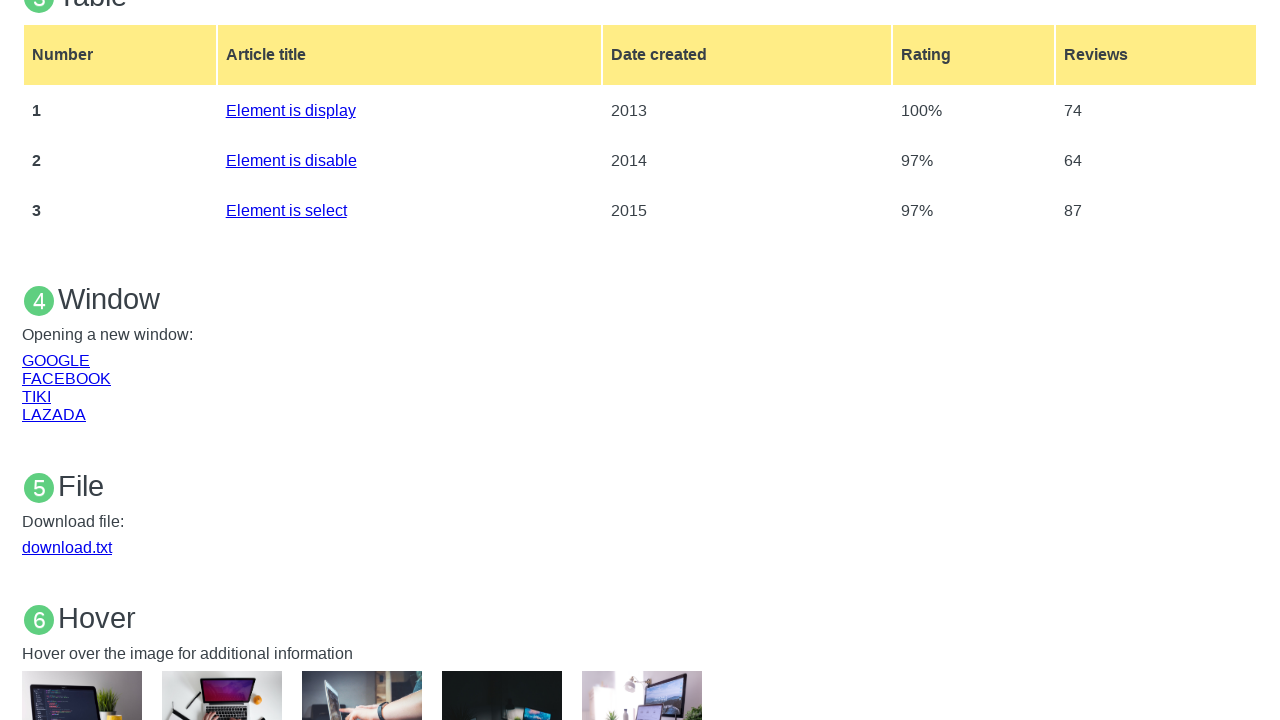

Facebook page loaded in new tab
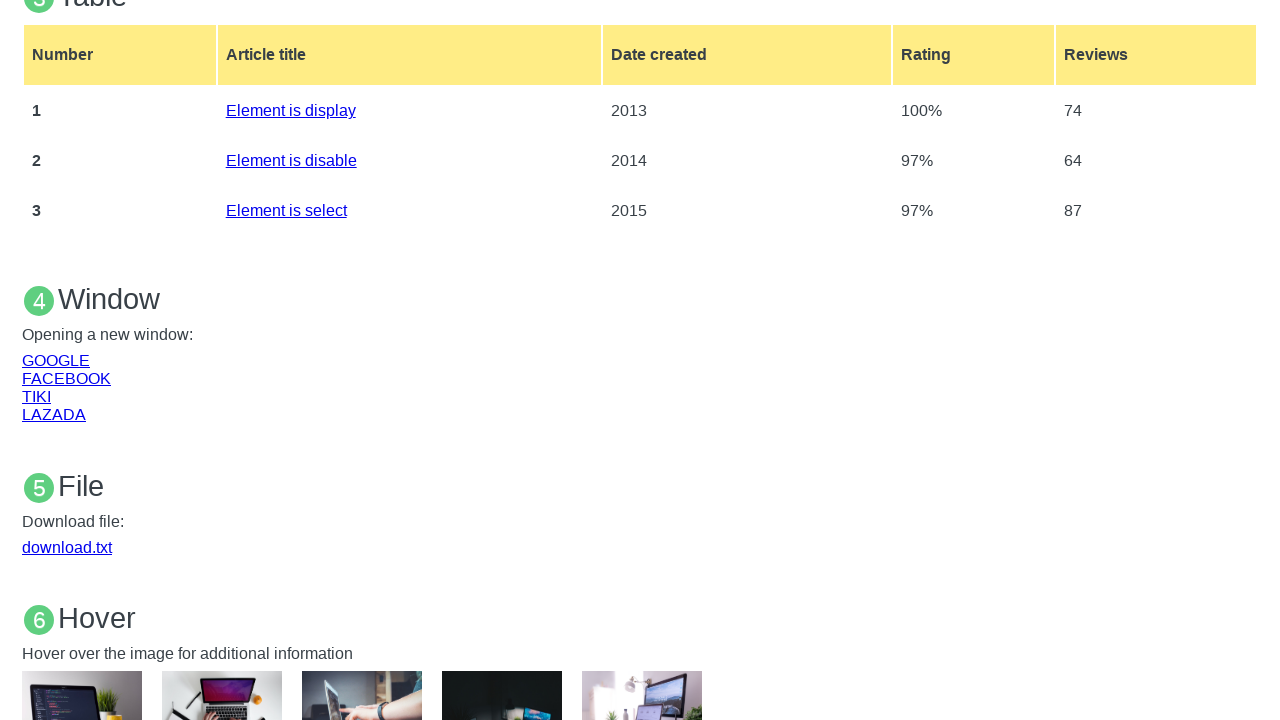

Closed Facebook tab and switched back to original tab
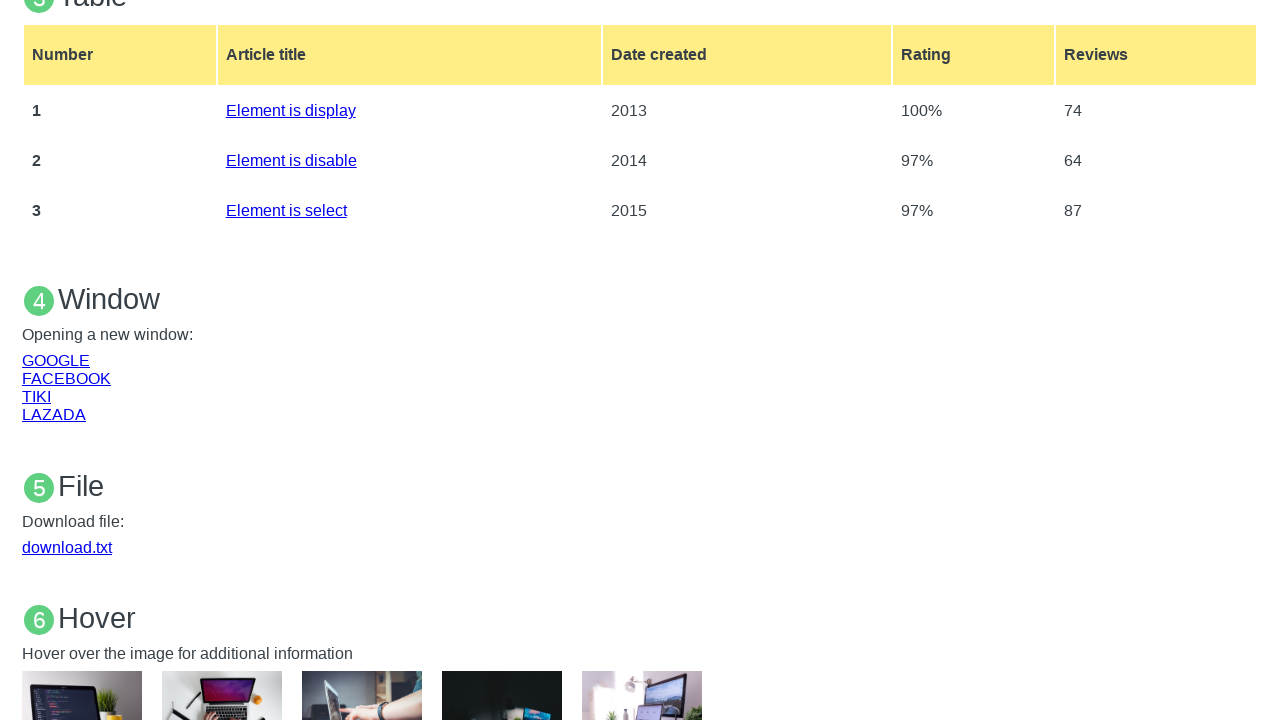

Clicked TIKI link and opened new tab at (36, 396) on xpath=//a[text()='TIKI']
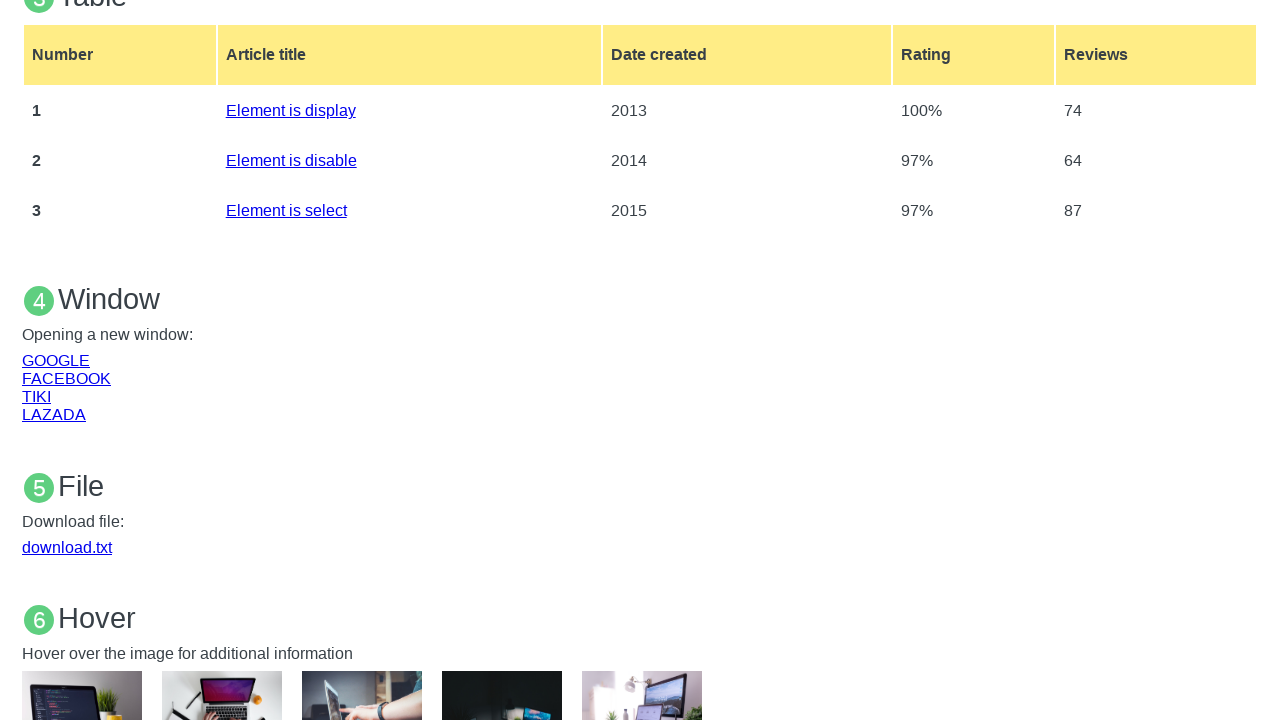

Tiki page loaded in new tab
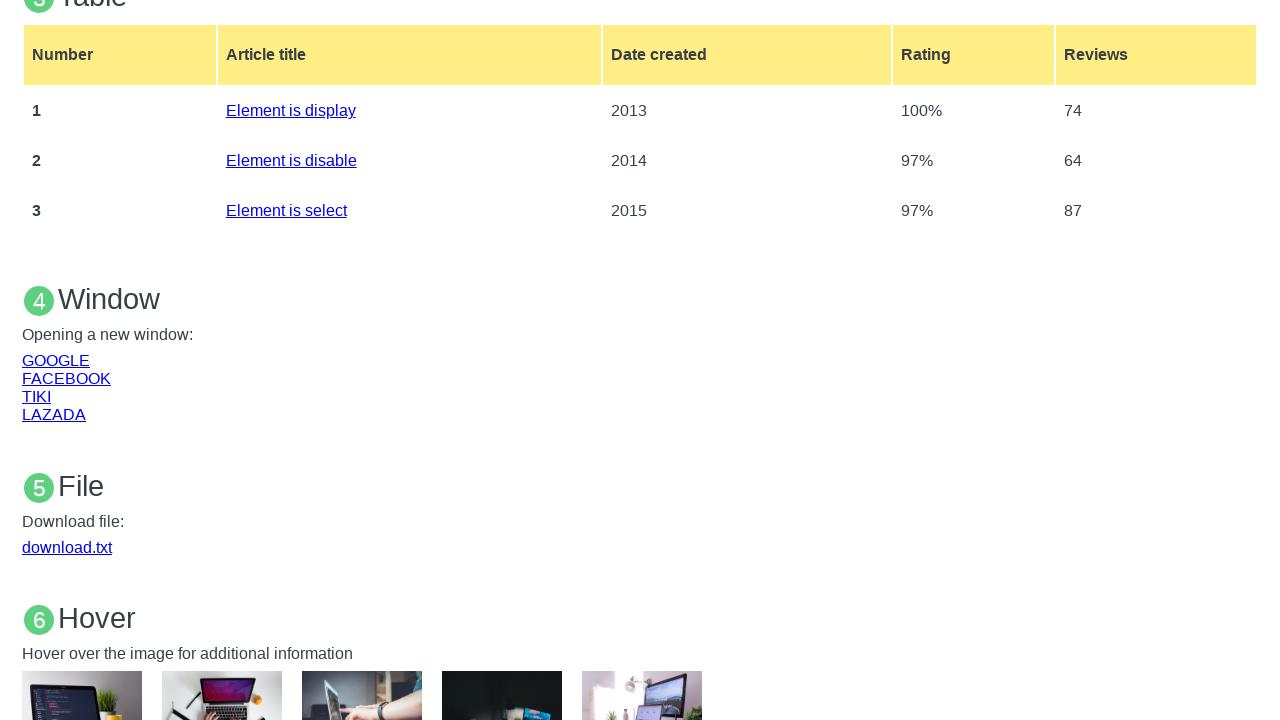

Closed Tiki tab
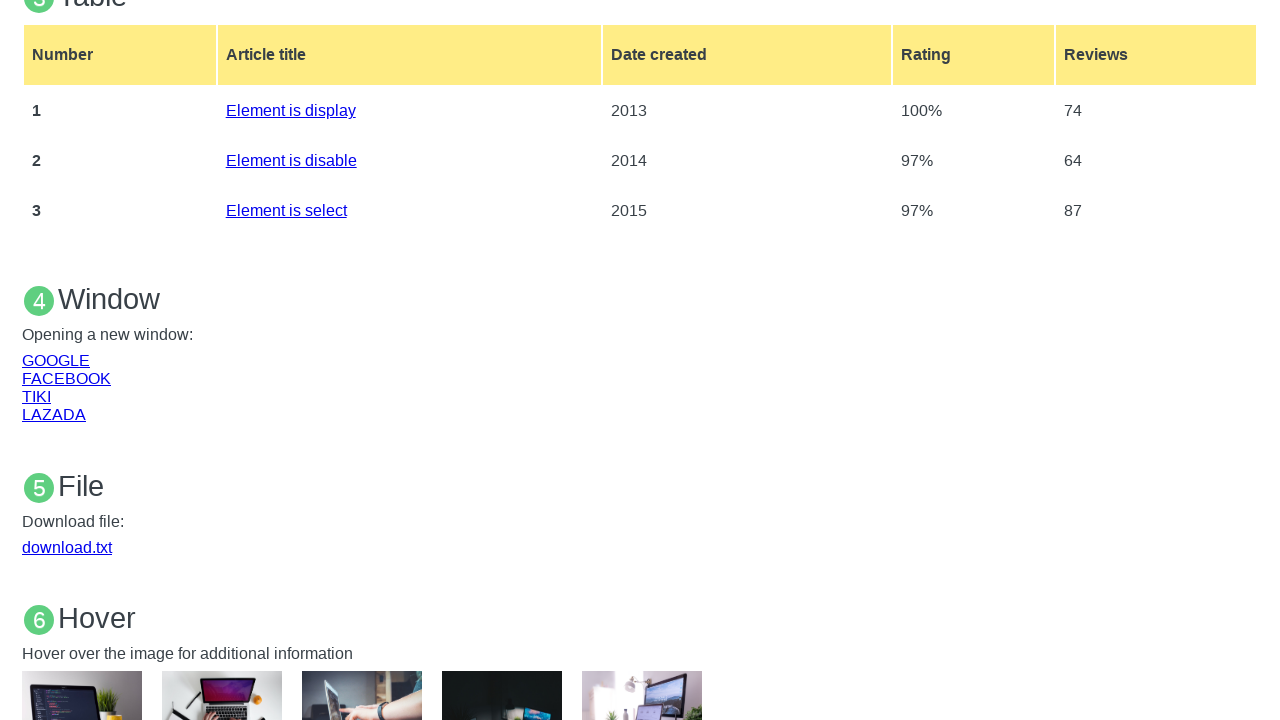

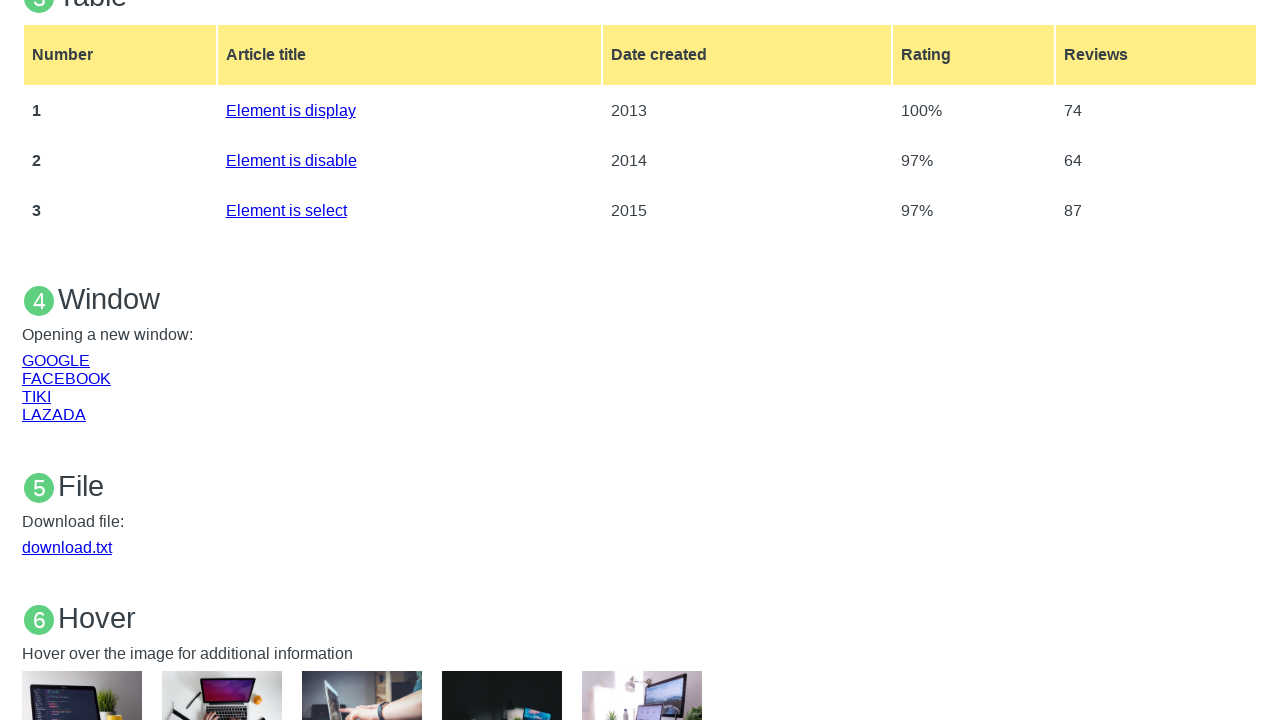